Tests a text box form by entering a full name and submitting, then verifying the displayed result matches the input

Starting URL: https://demoqa.com/text-box

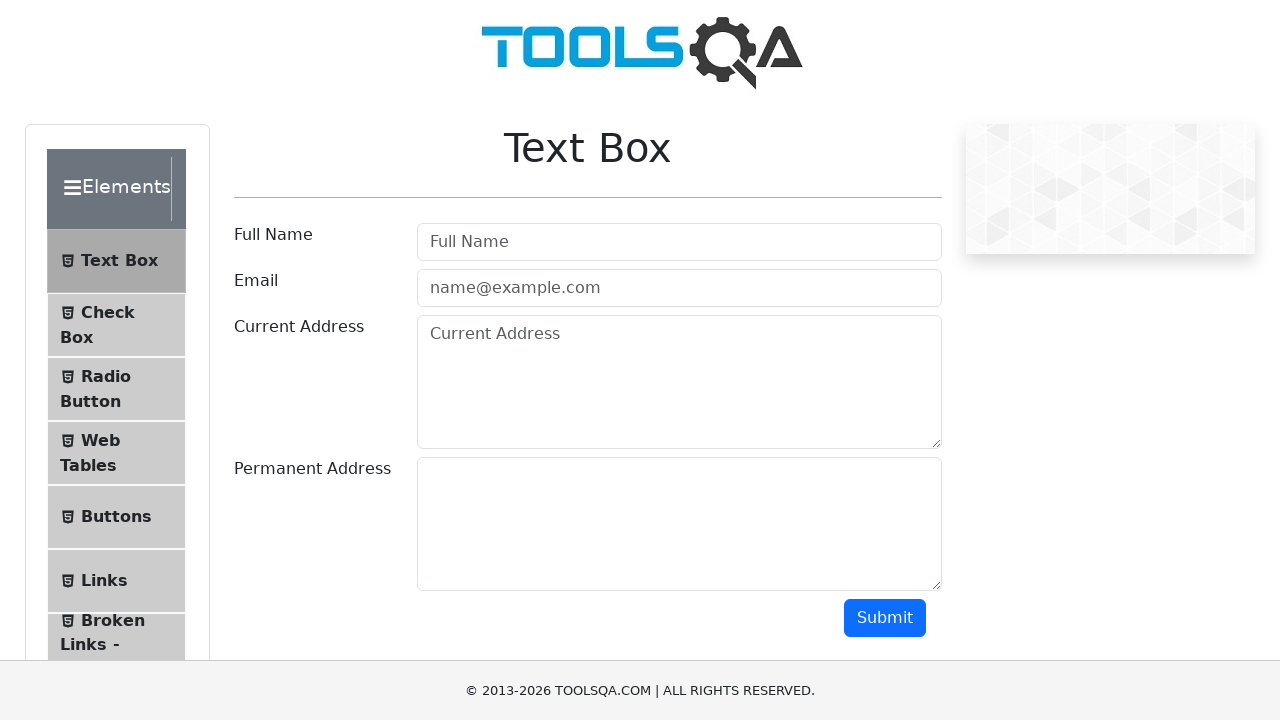

Filled userName field with 'Živilė Jakubkaitė' on #userName
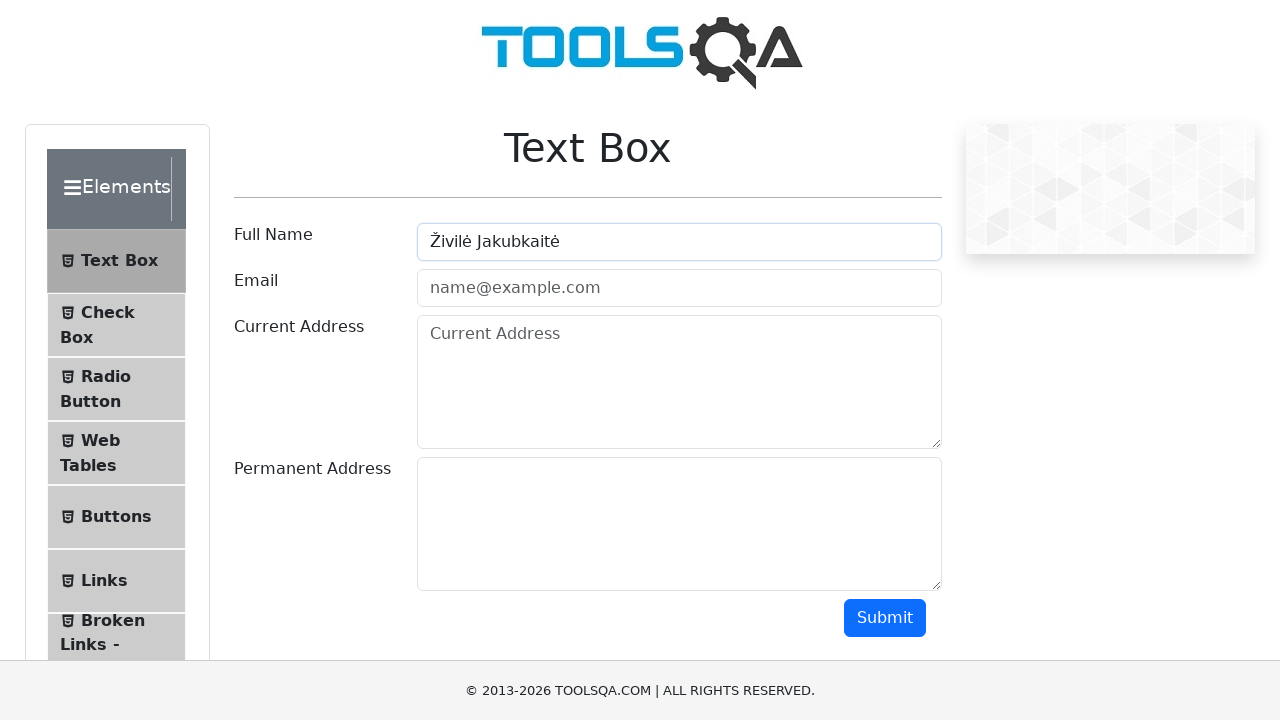

Clicked submit button to submit the form at (885, 618) on #submit
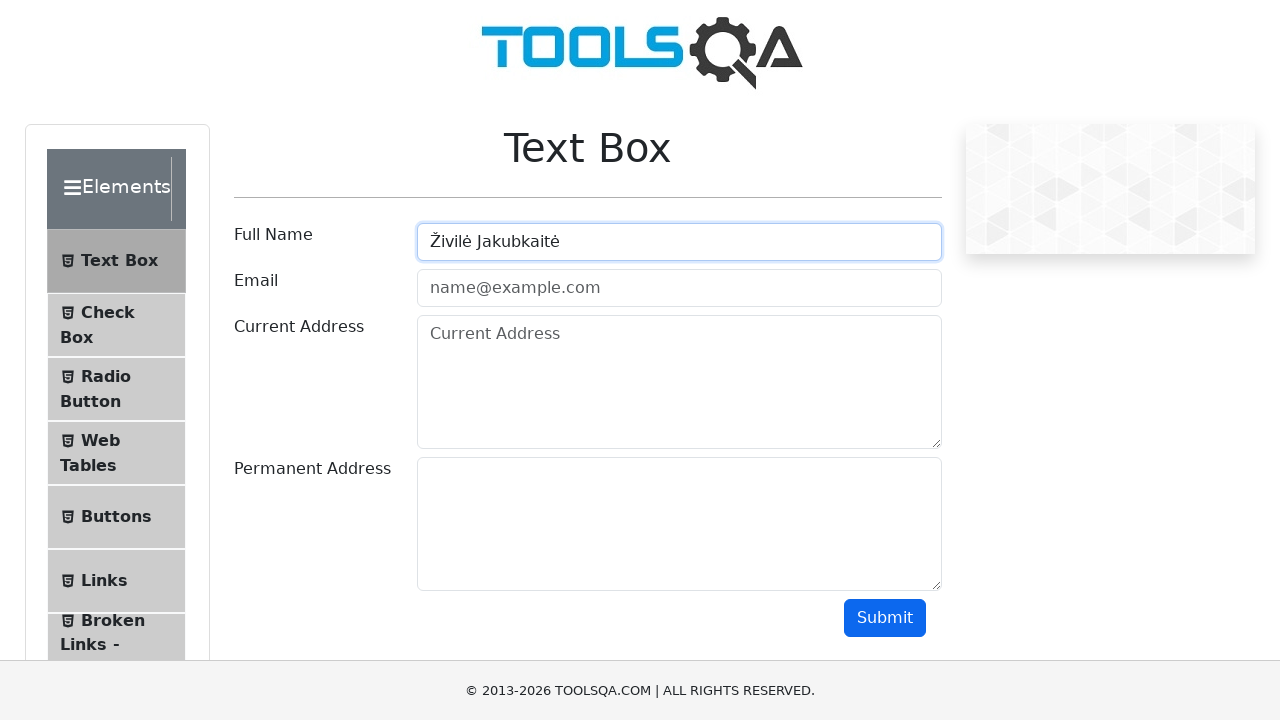

Result name field loaded and is visible
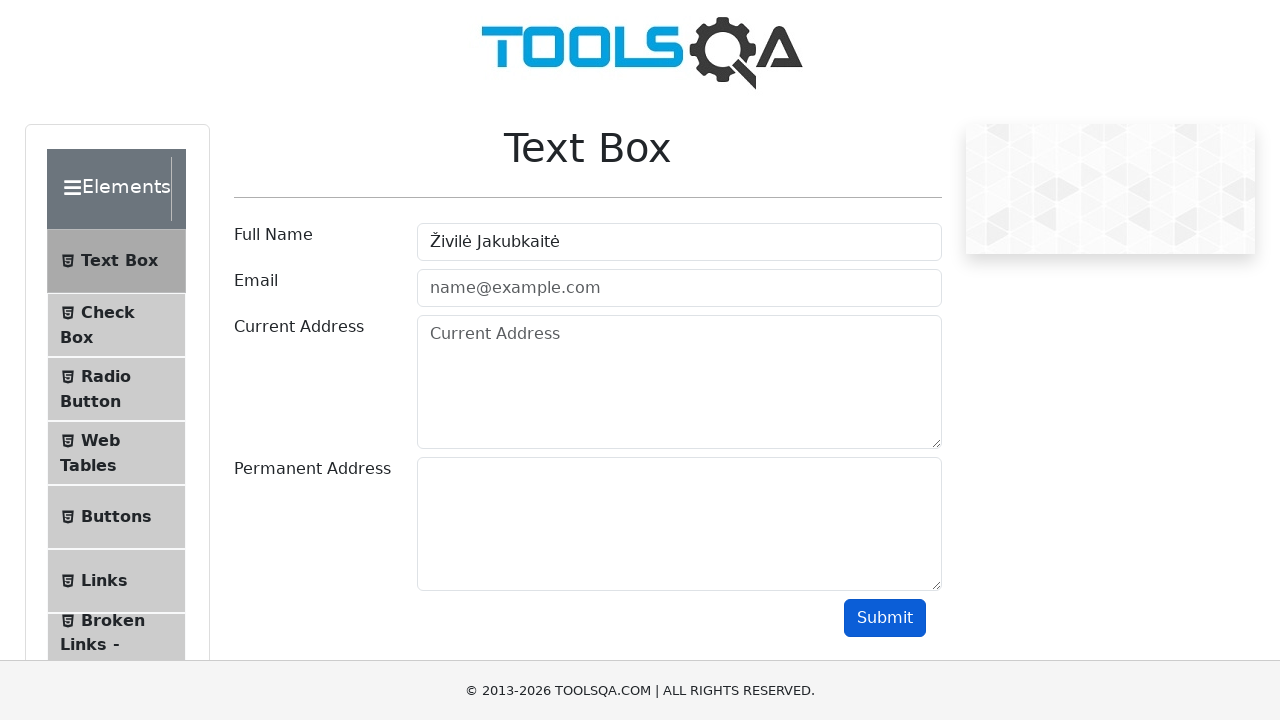

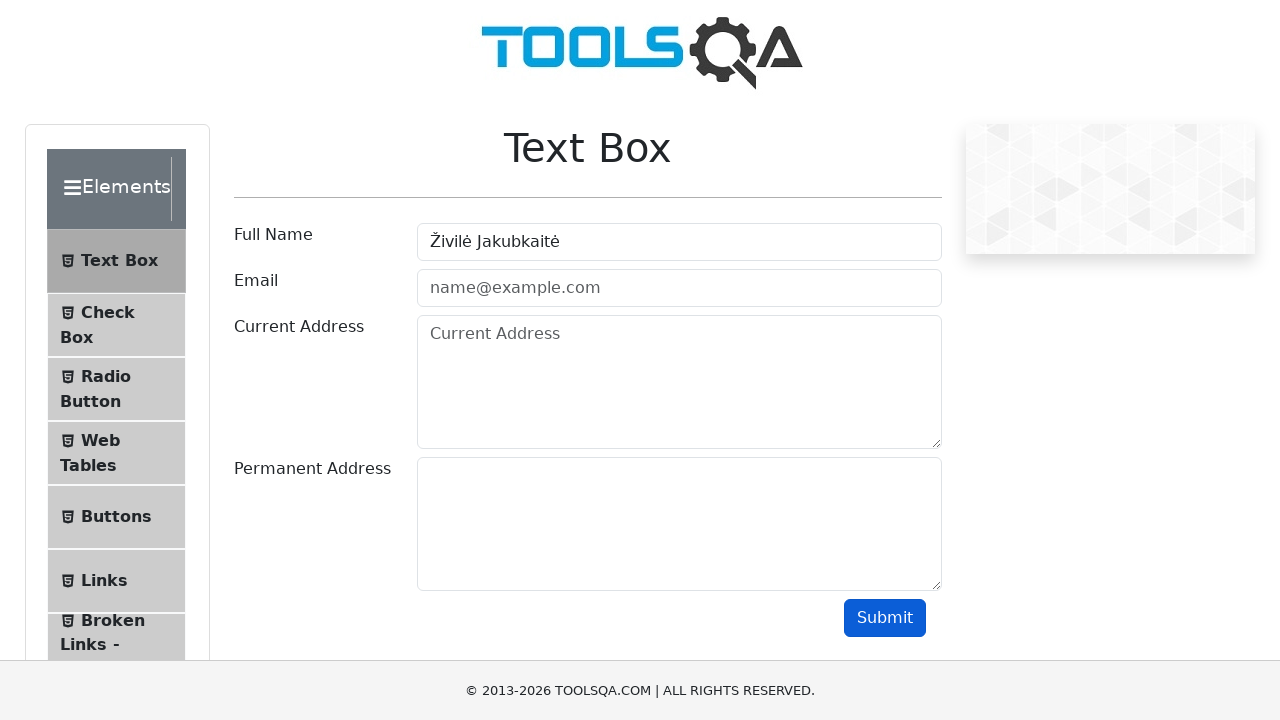